Navigates to Hats & Carriers page and clicks through pagination links to verify they redirect correctly.

Starting URL: https://www.glendale.com

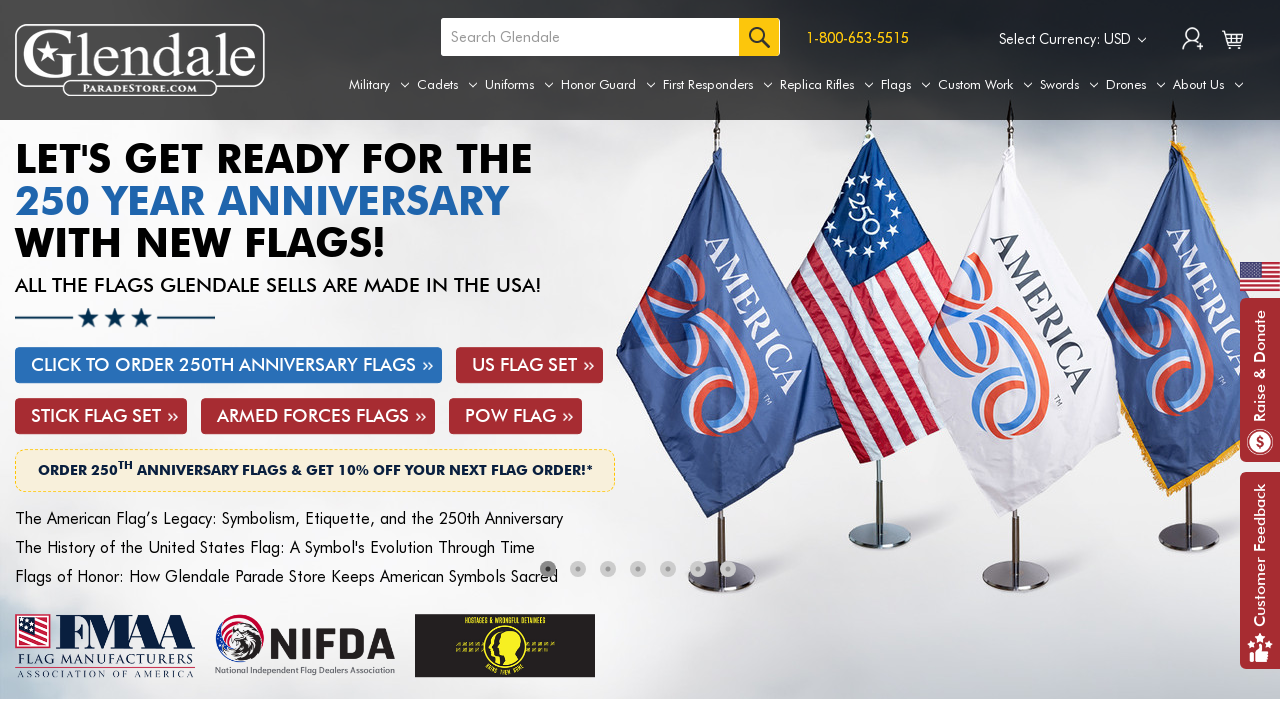

Hovered over Uniforms tab to reveal submenu at (519, 85) on a[aria-label='Uniforms']
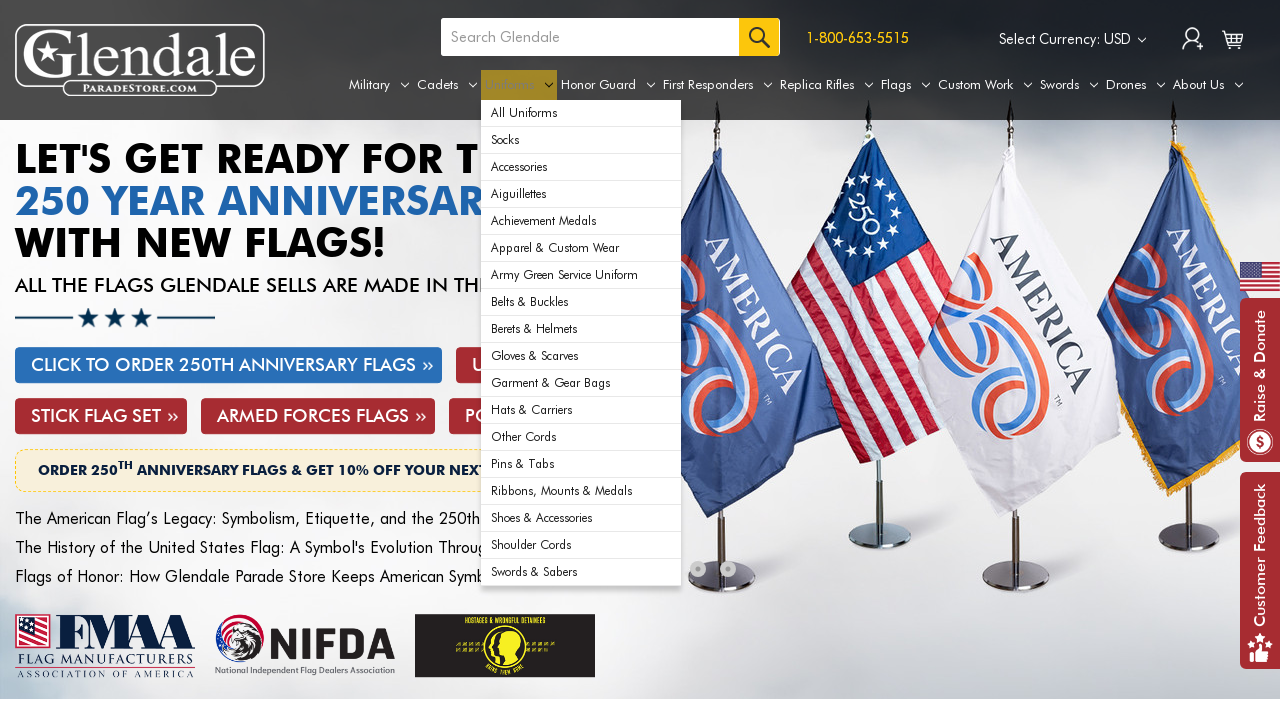

Clicked on Hats & Carriers submenu option at (581, 410) on xpath=//div[@id='navPages-29']/ul[@class='navPage-subMenu-list']/li[12]/a
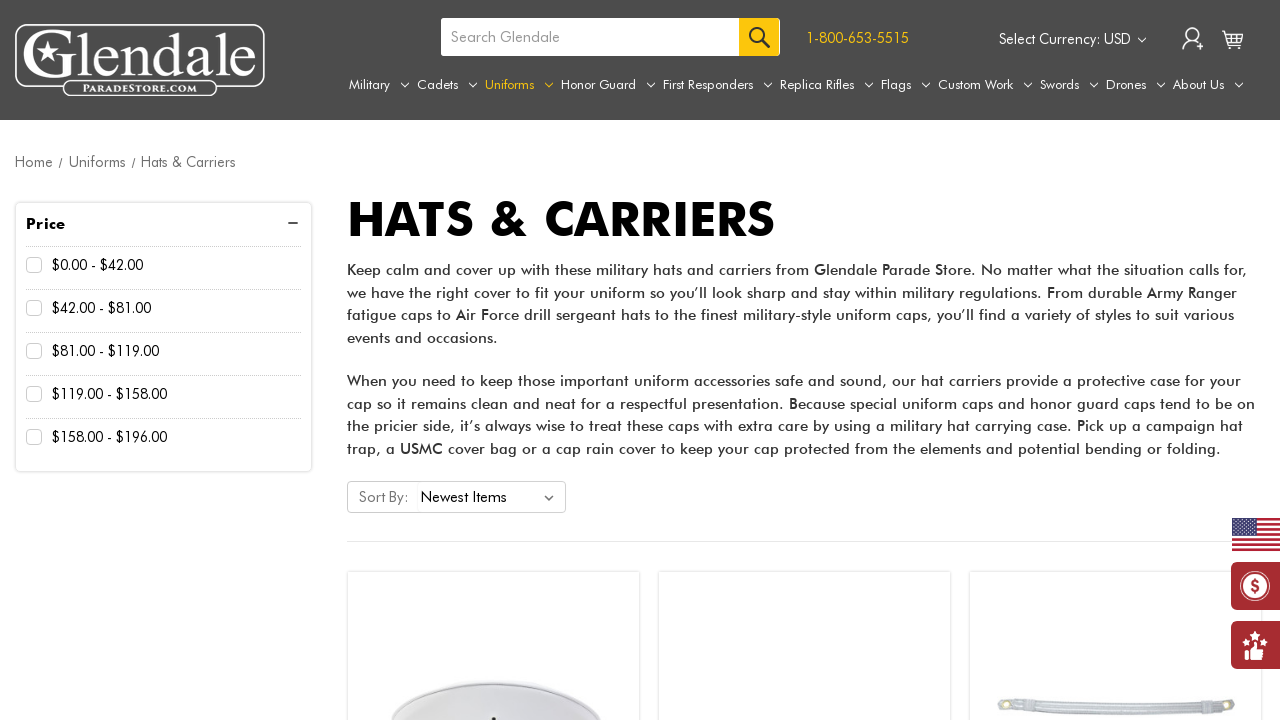

Pagination list loaded
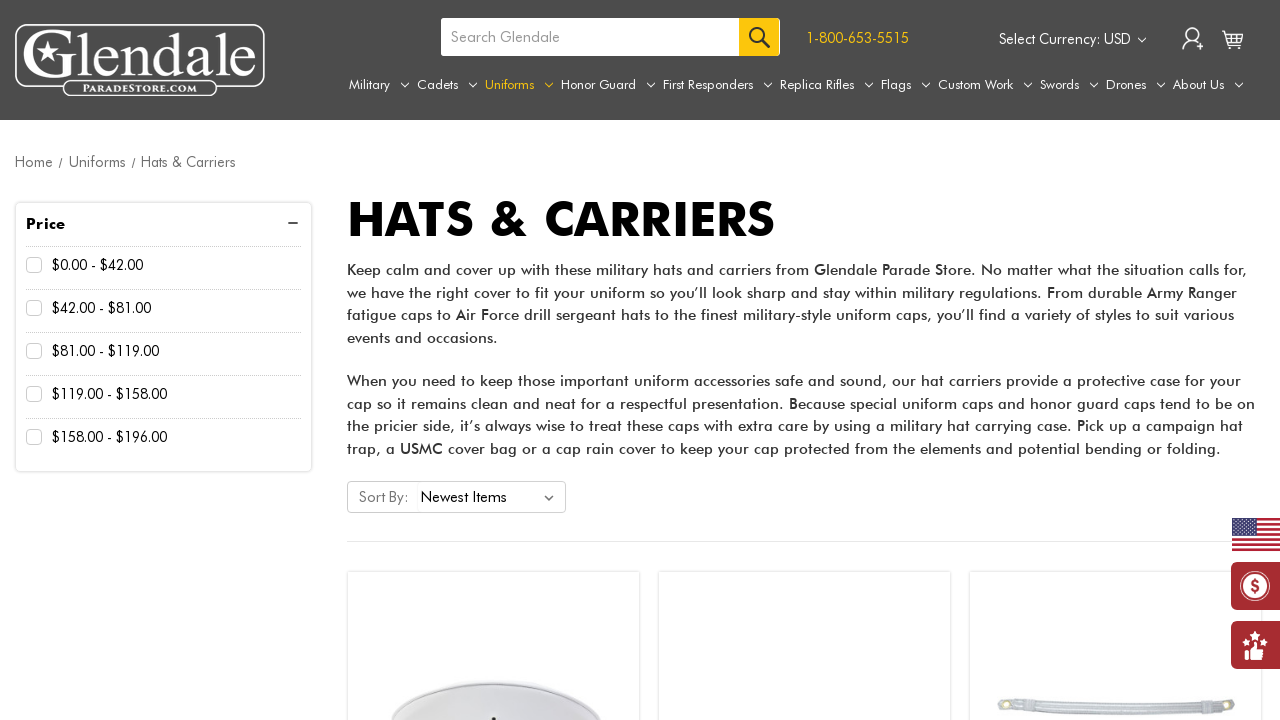

Clicked first pagination link at (758, 360) on ul.pagination-list li:first-child a
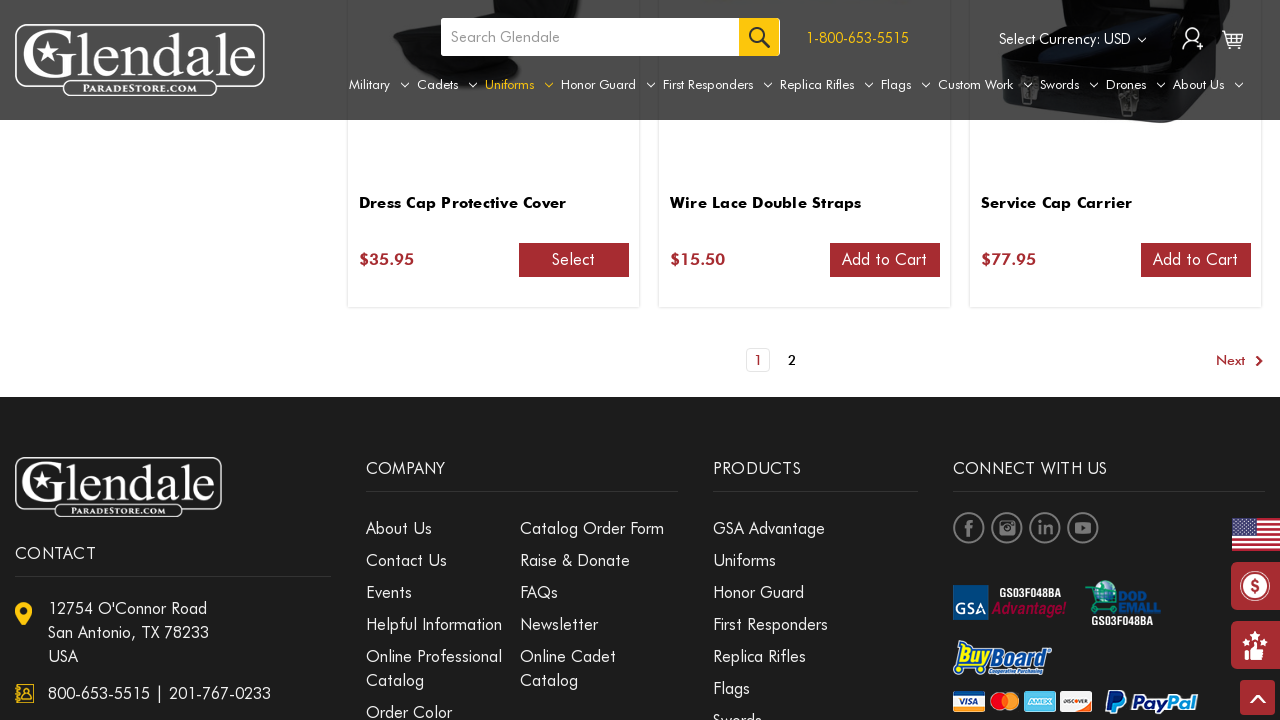

Page loaded after pagination redirect
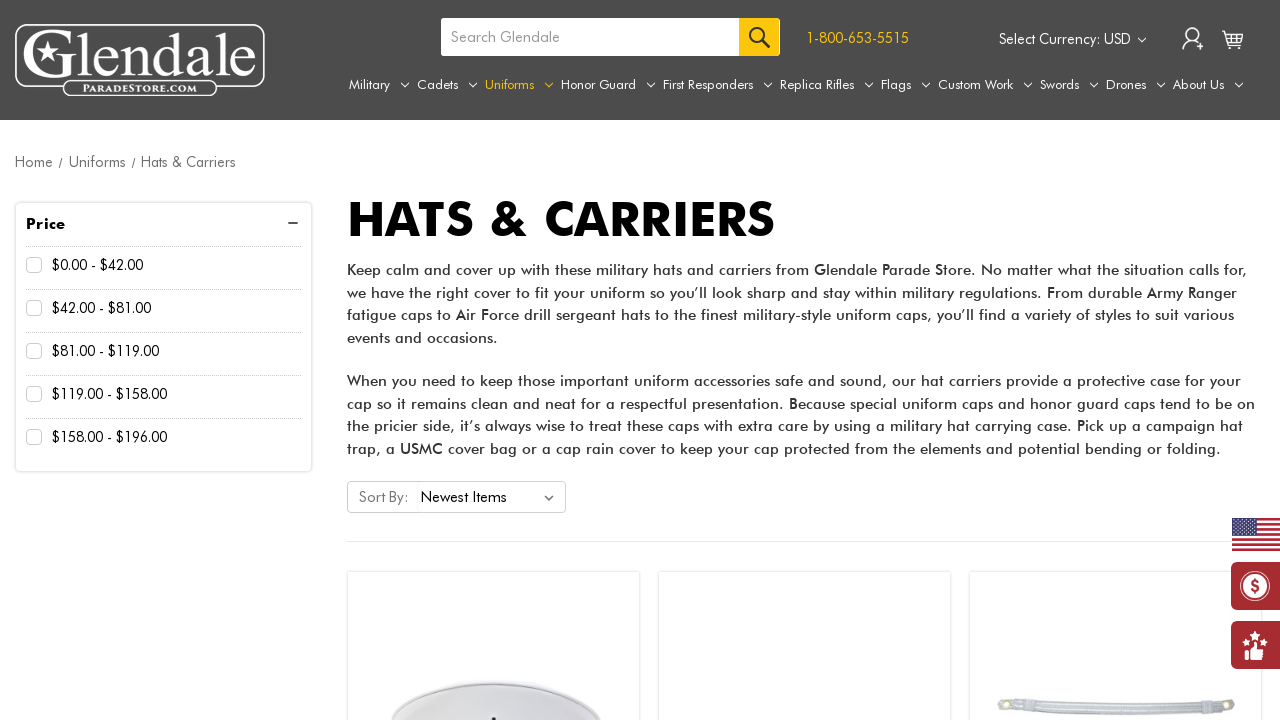

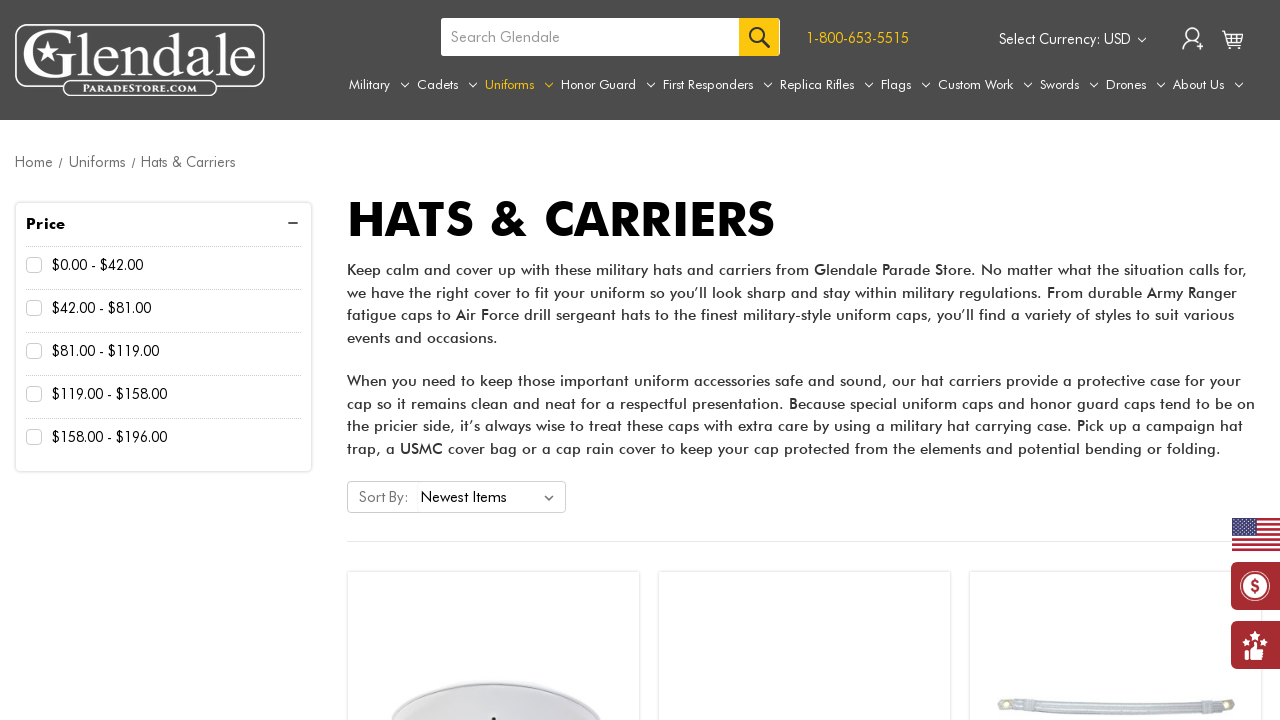